Tests a text box form by filling user information and using keyboard shortcuts to copy current address to permanent address field

Starting URL: https://demoqa.com/text-box

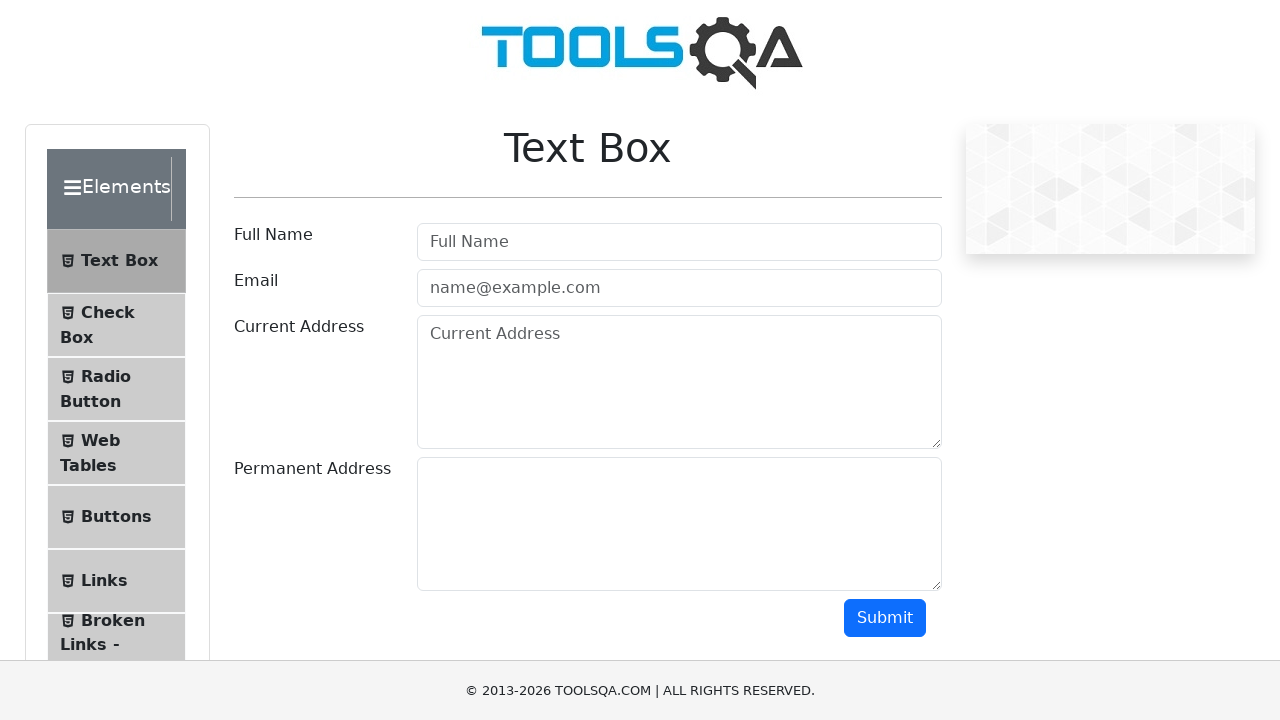

Filled user name field with 'Anjali Dhawan' on #userName
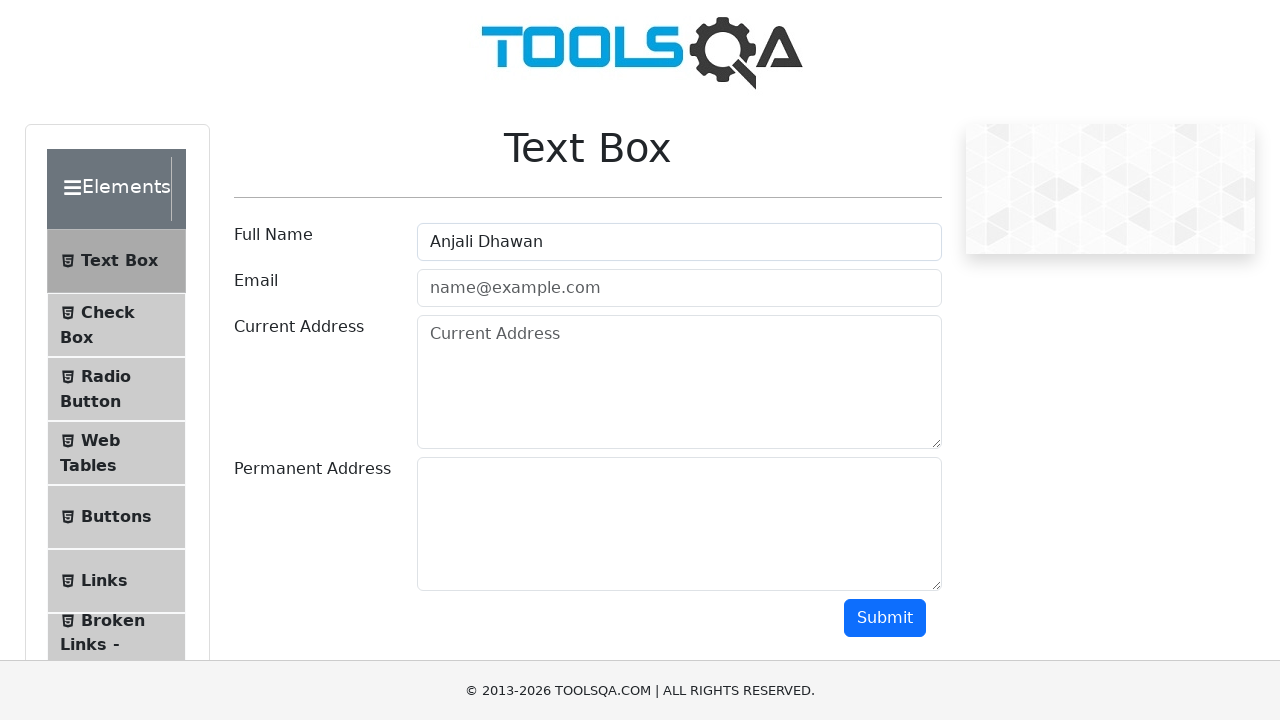

Filled email field with 'xyz@gmail.com' on #userEmail
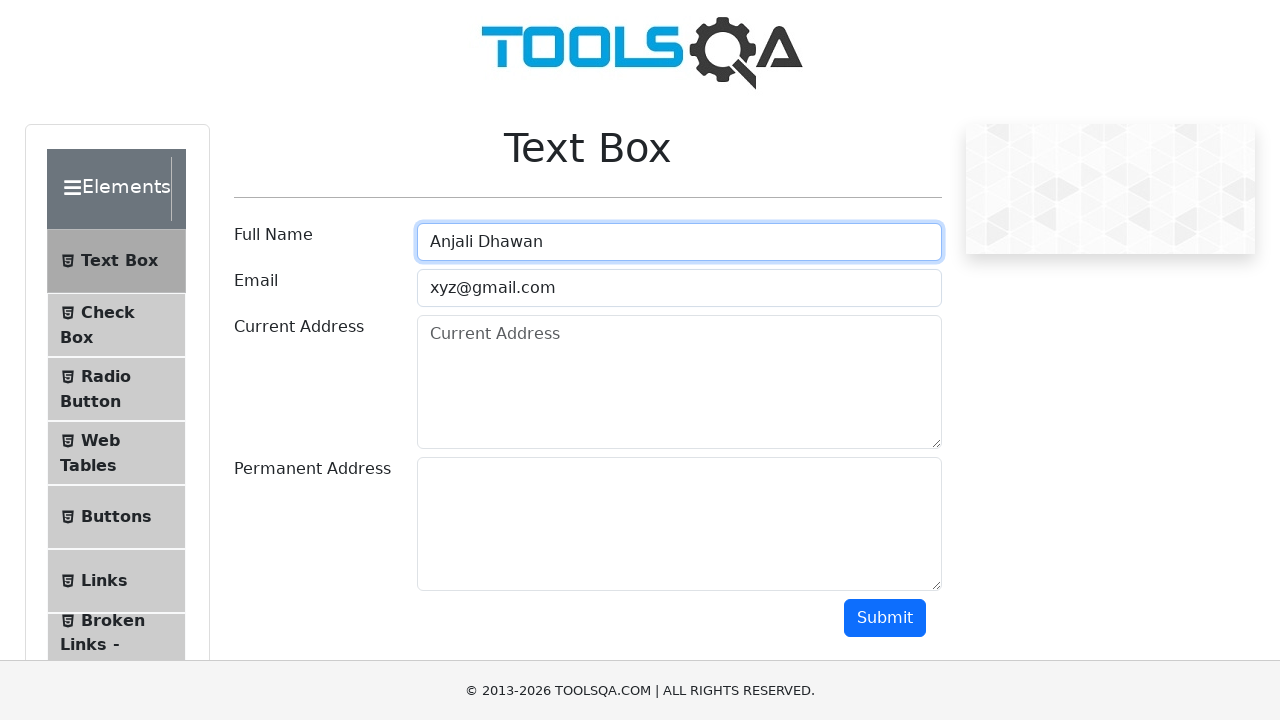

Filled current address field with '123, Road1, Street2' on #currentAddress
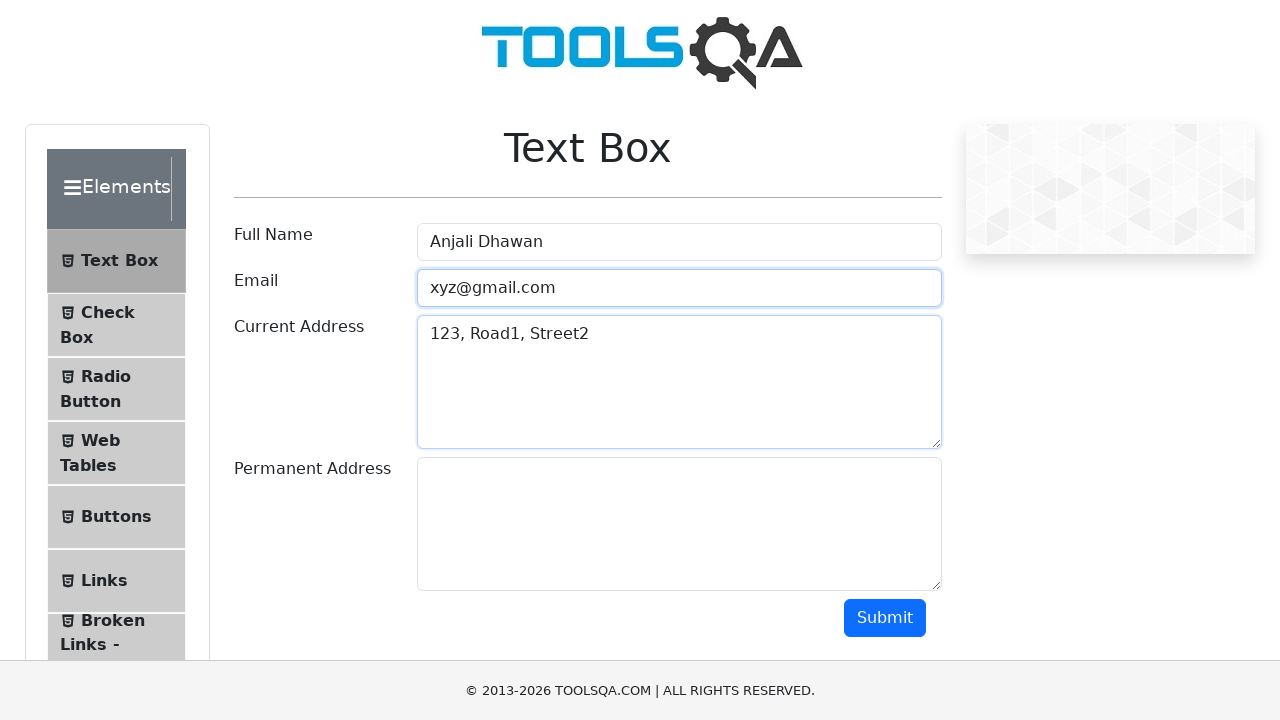

Focused on current address field on #currentAddress
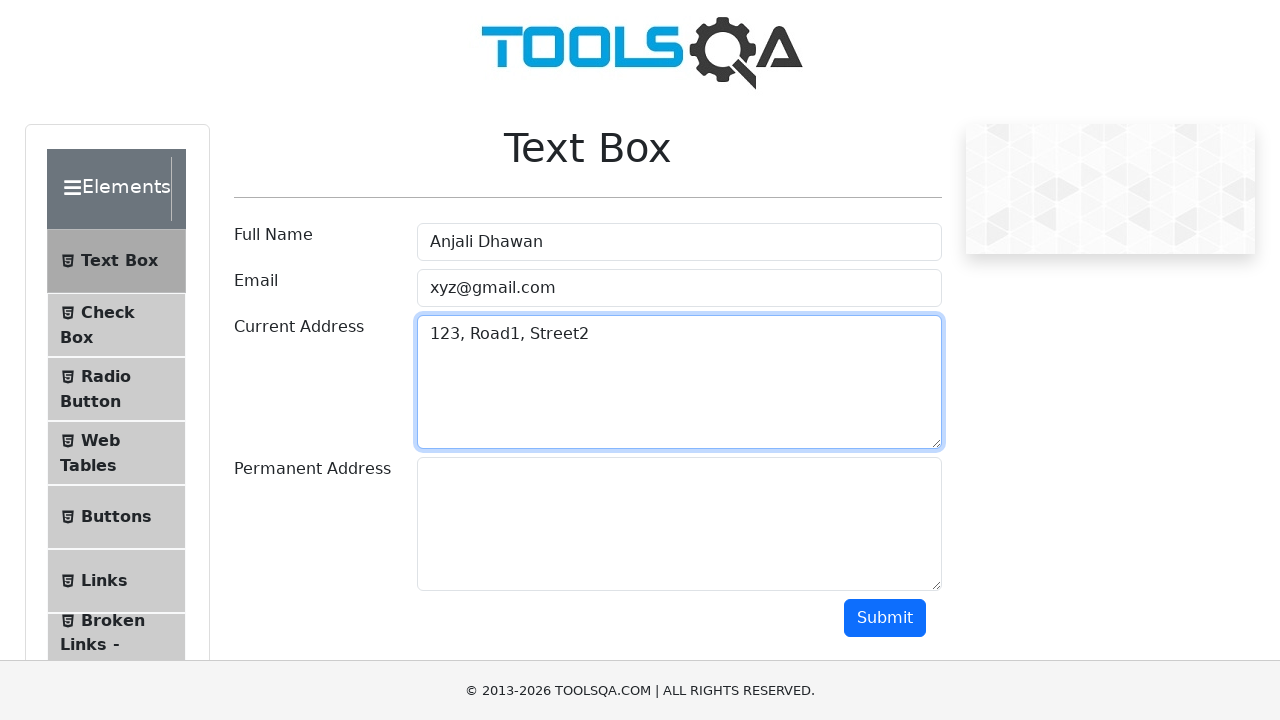

Selected all text in current address field using Ctrl+A
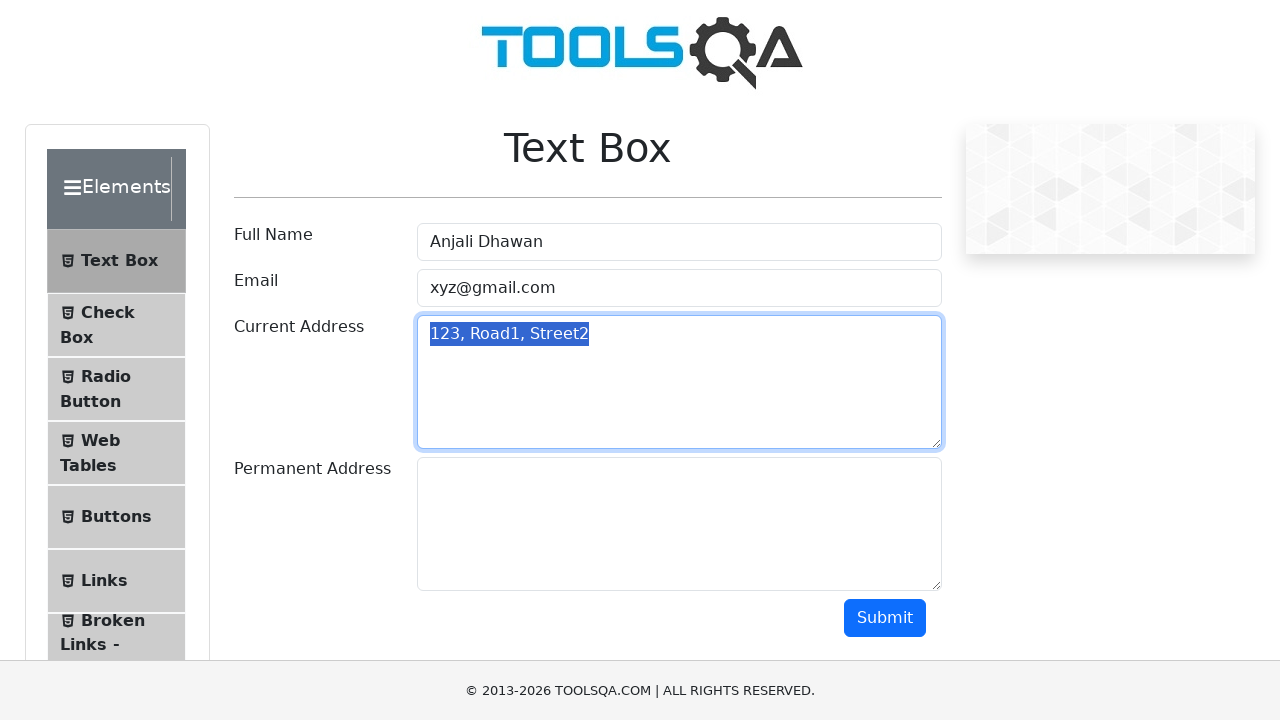

Copied current address text to clipboard using Ctrl+C
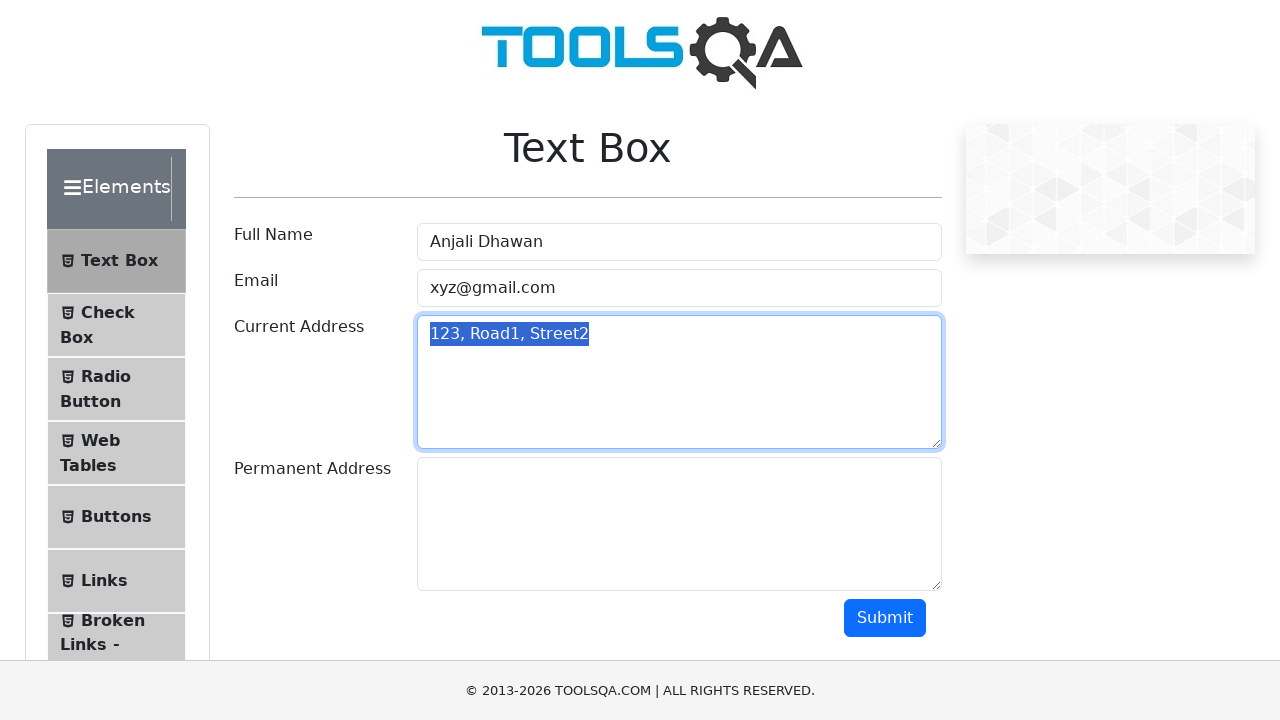

Tabbed to permanent address field
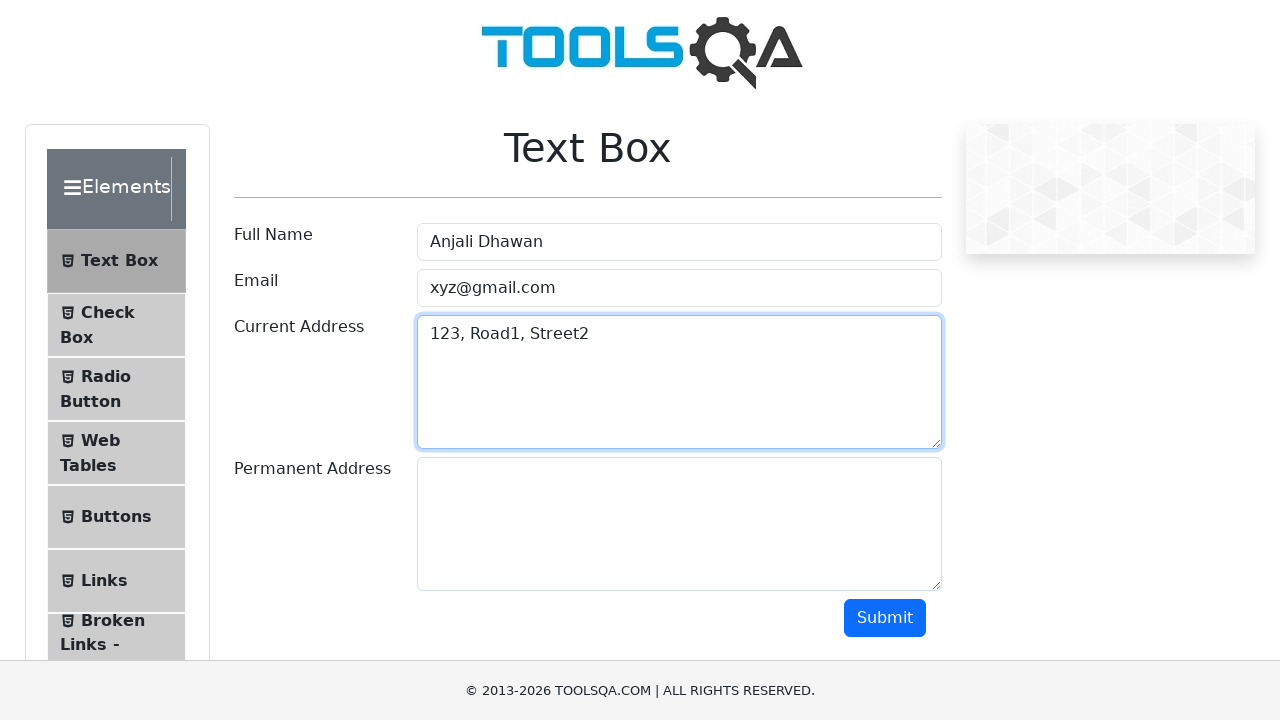

Pasted current address to permanent address field using Ctrl+V
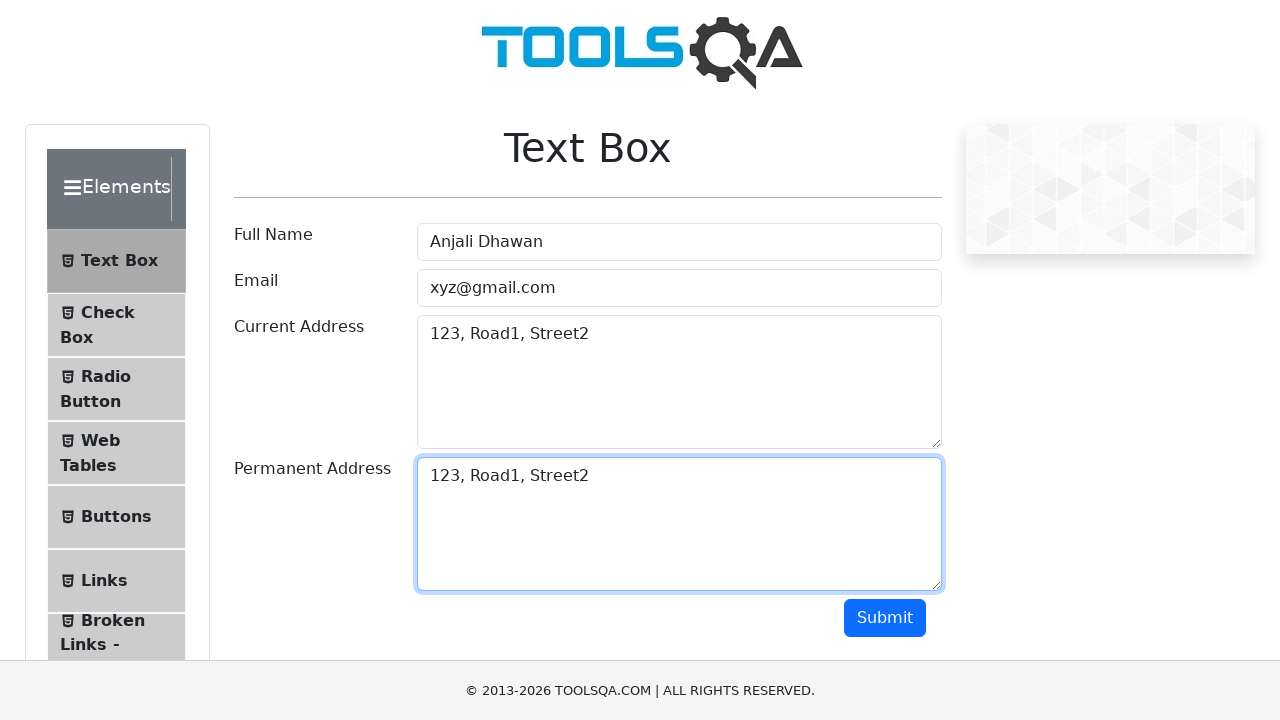

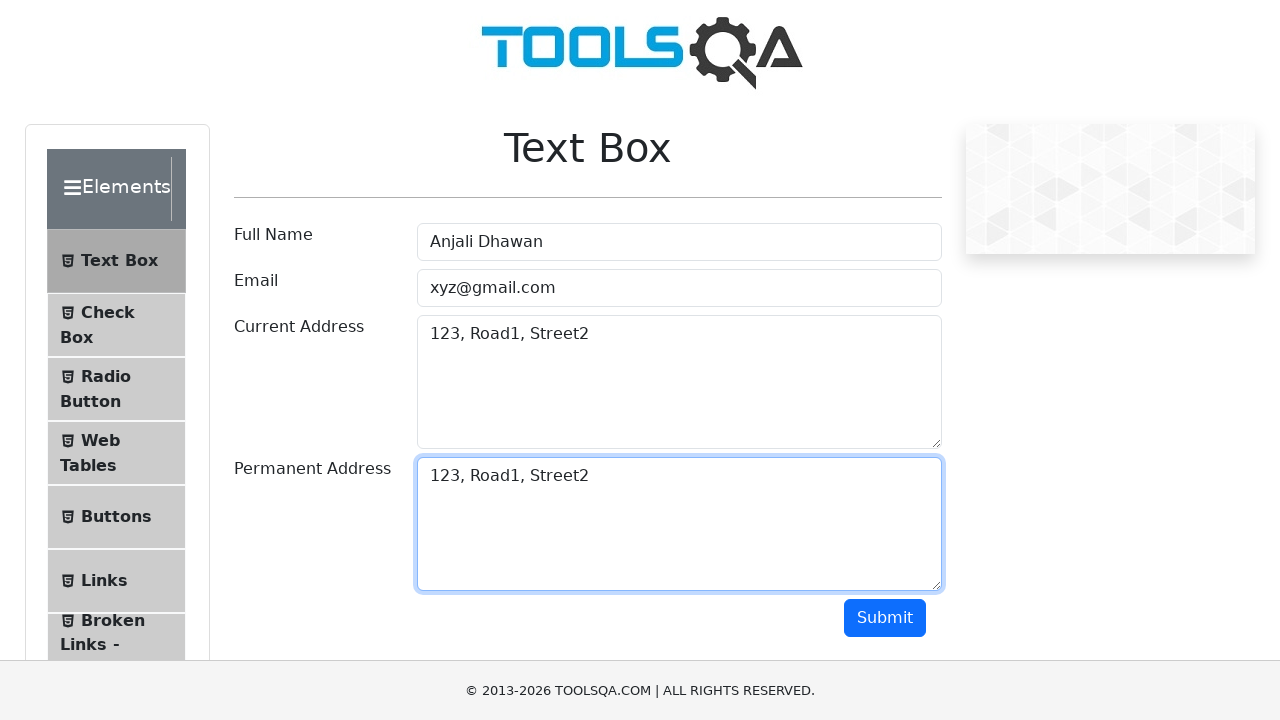